Tests un-marking items as complete by unchecking their checkboxes

Starting URL: https://demo.playwright.dev/todomvc

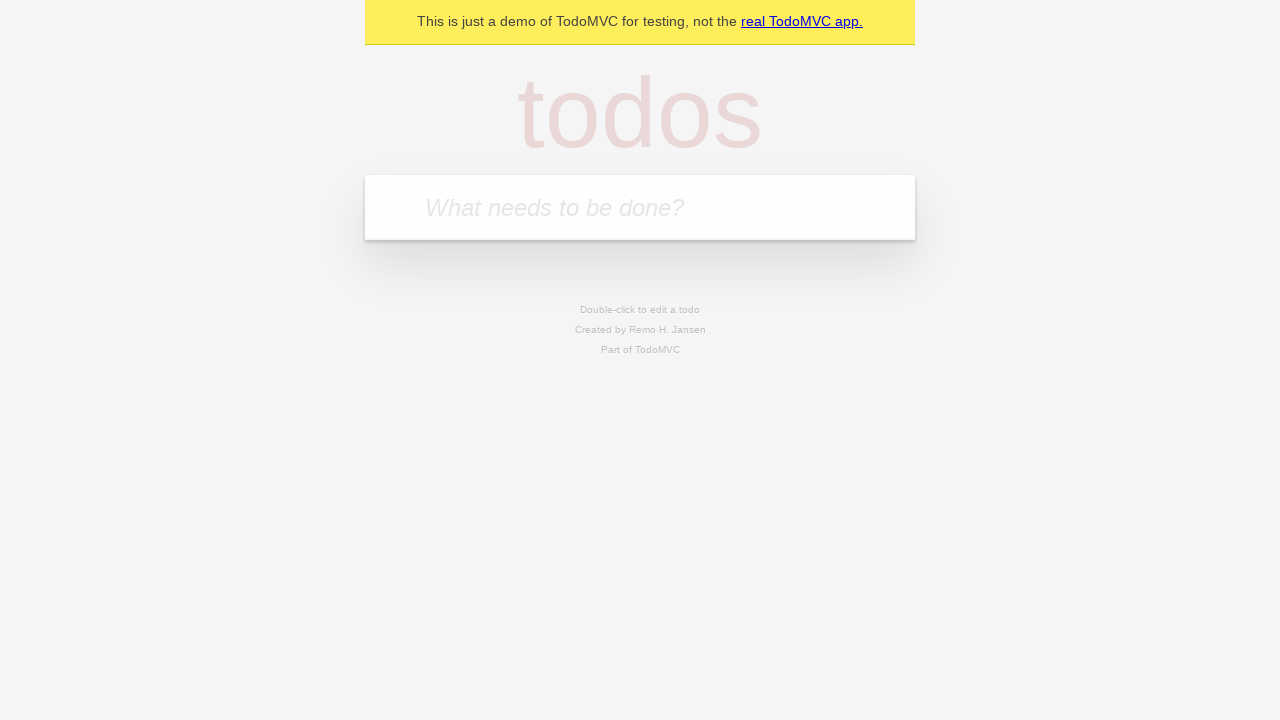

Filled todo input with 'buy some cheese' on internal:attr=[placeholder="What needs to be done?"i]
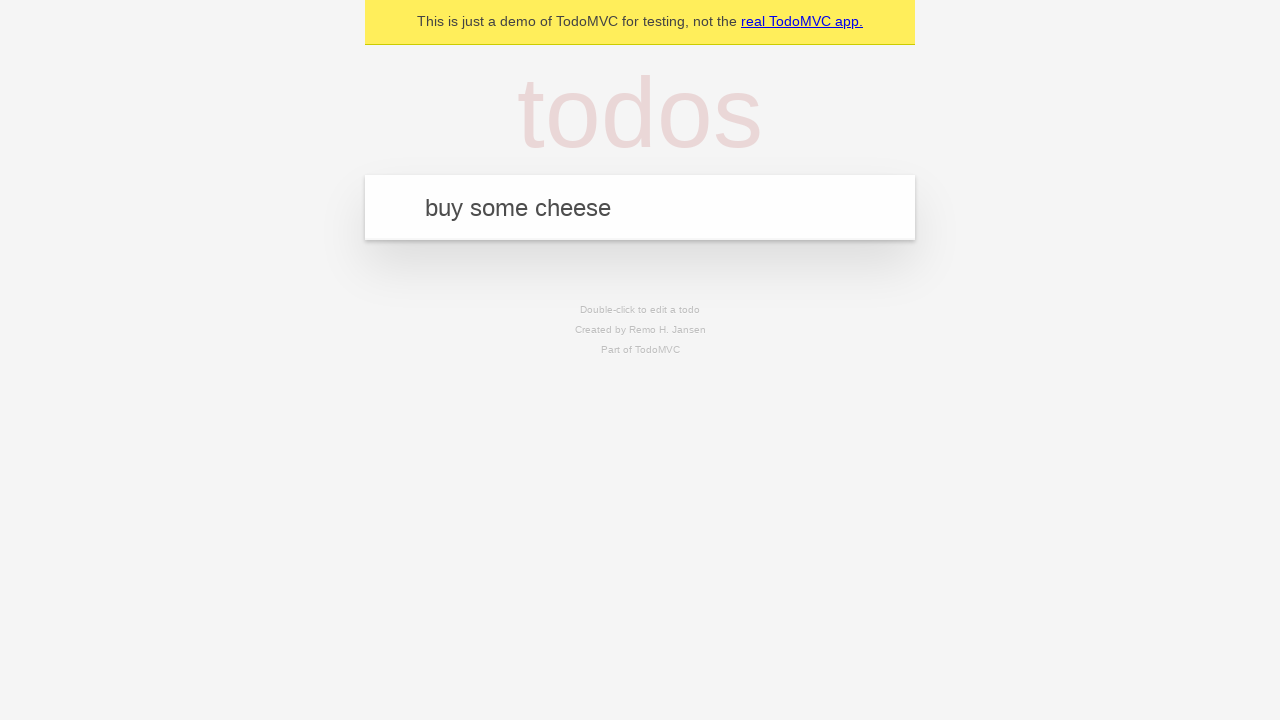

Pressed Enter to create todo item 'buy some cheese' on internal:attr=[placeholder="What needs to be done?"i]
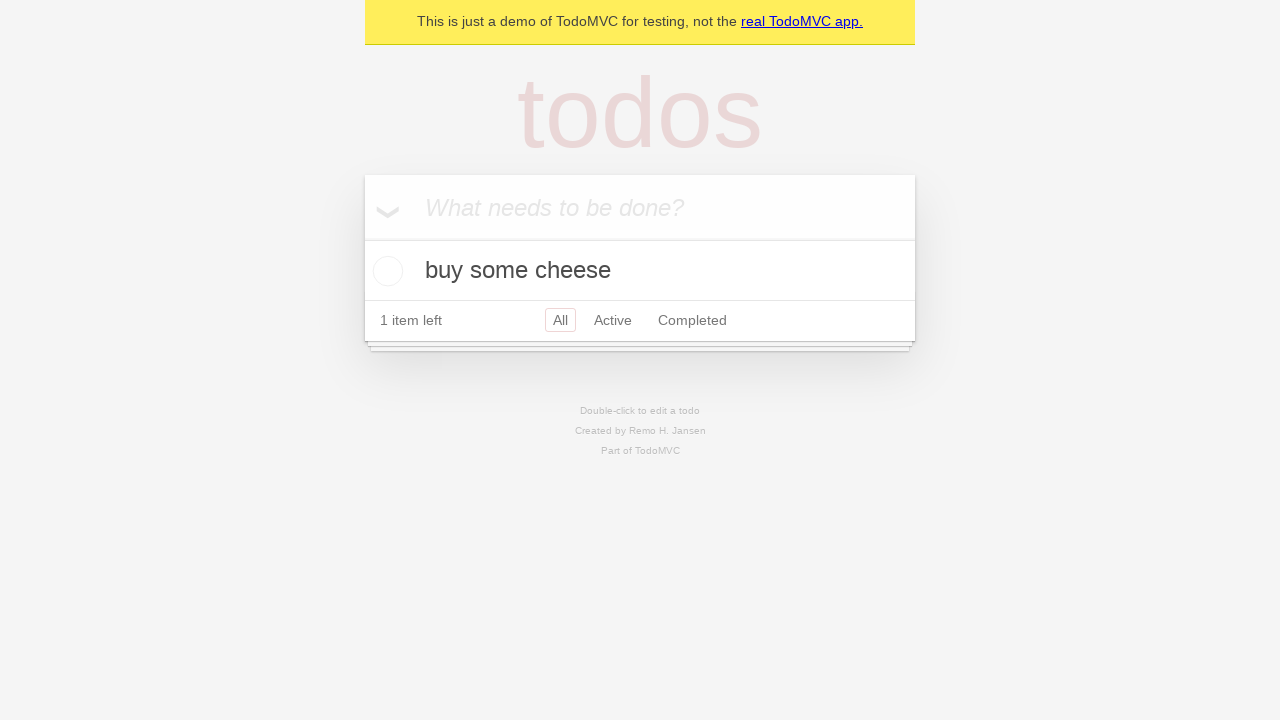

Filled todo input with 'feed the cat' on internal:attr=[placeholder="What needs to be done?"i]
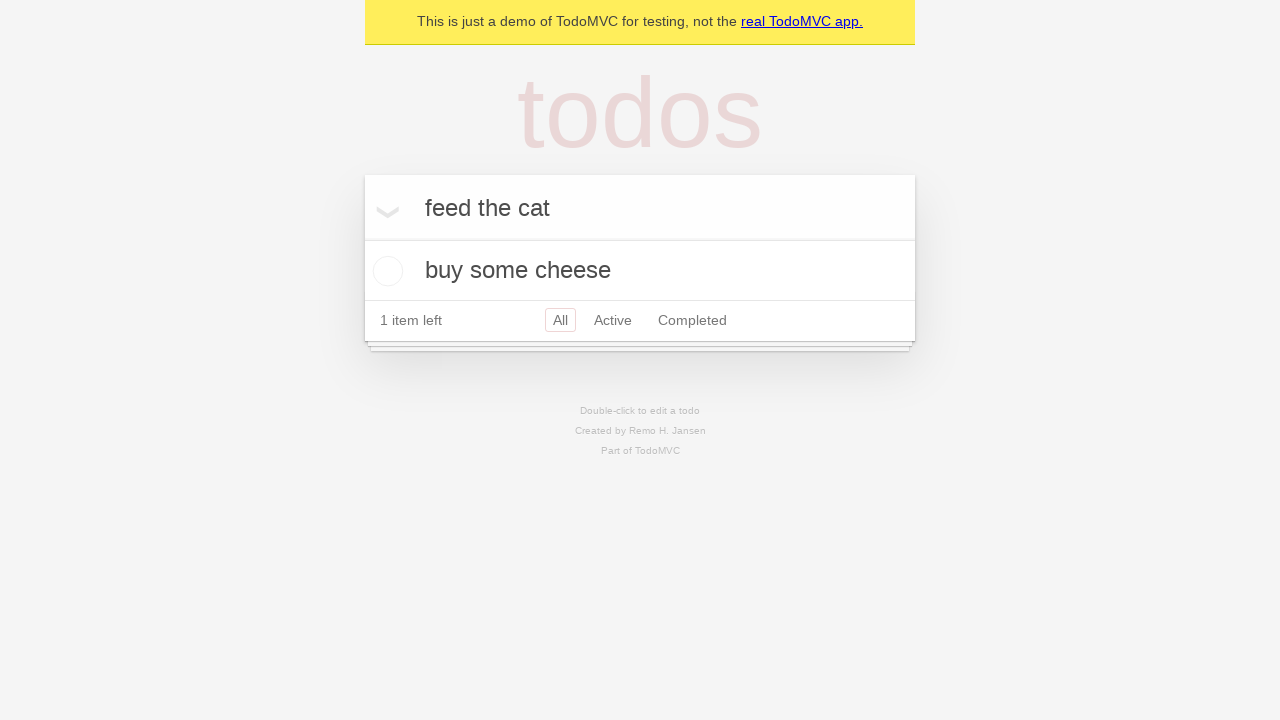

Pressed Enter to create todo item 'feed the cat' on internal:attr=[placeholder="What needs to be done?"i]
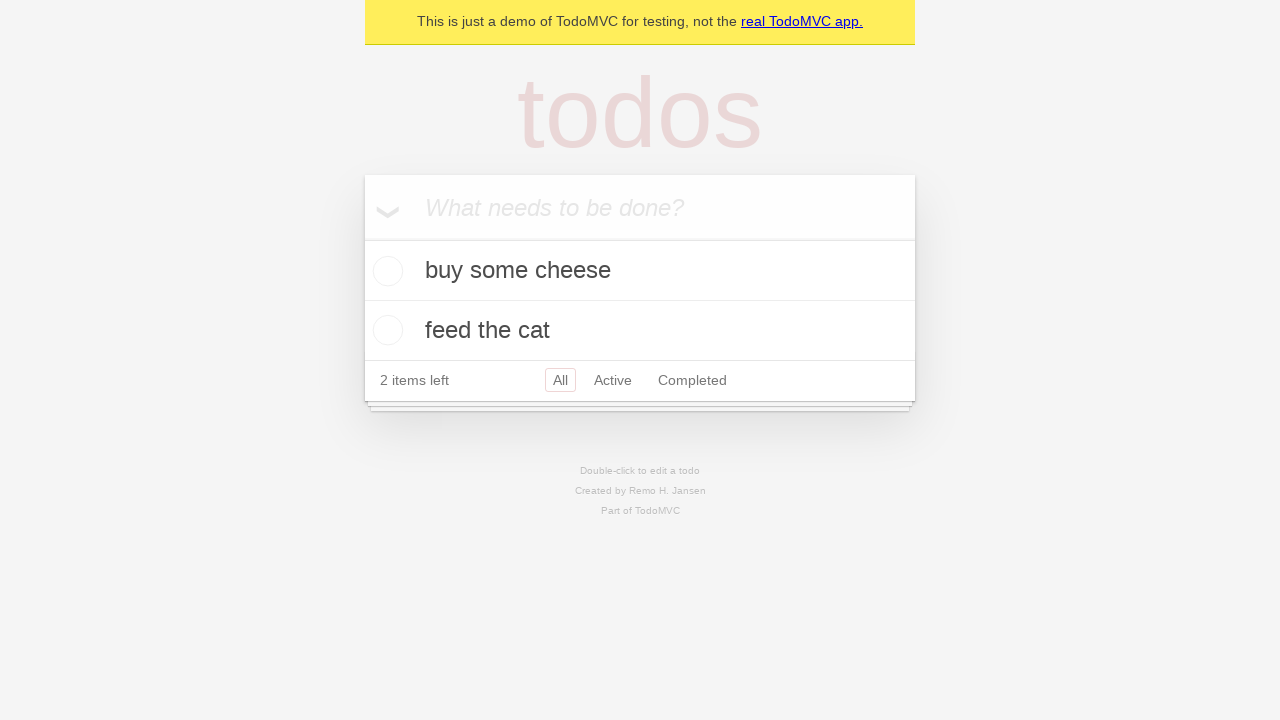

Located first todo item
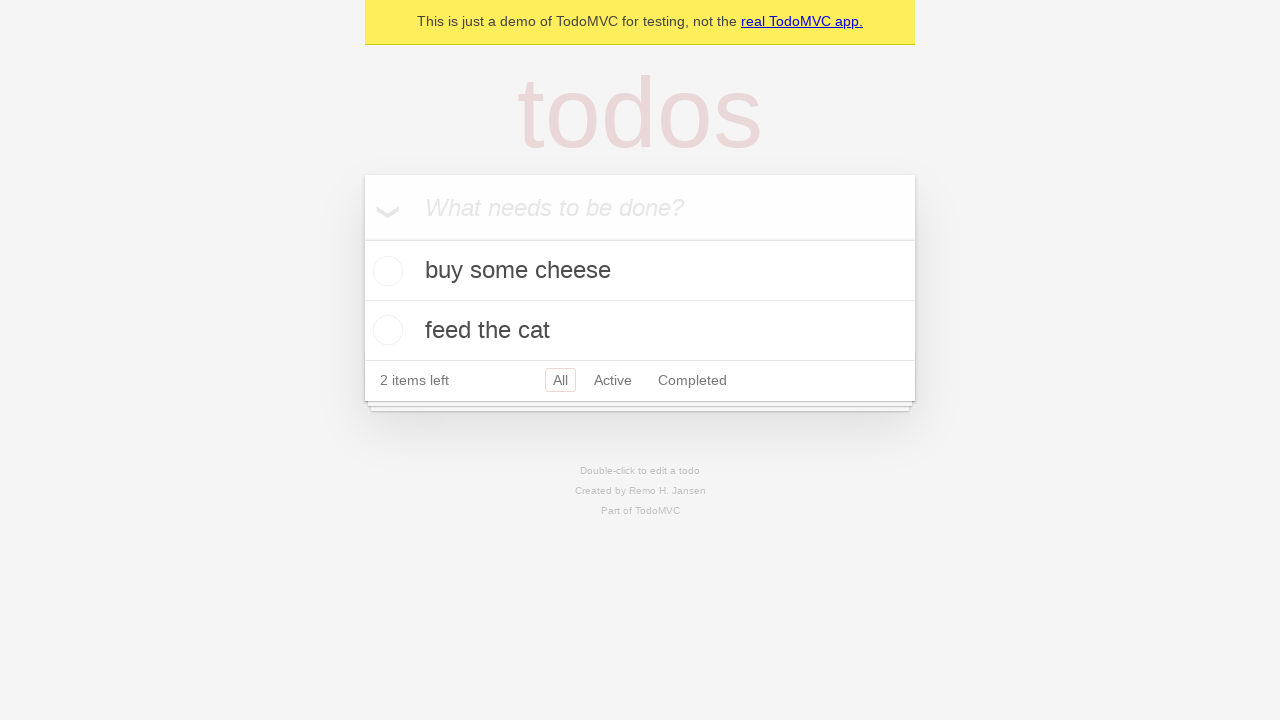

Checked the first todo item as complete at (385, 271) on internal:testid=[data-testid="todo-item"s] >> nth=0 >> internal:role=checkbox
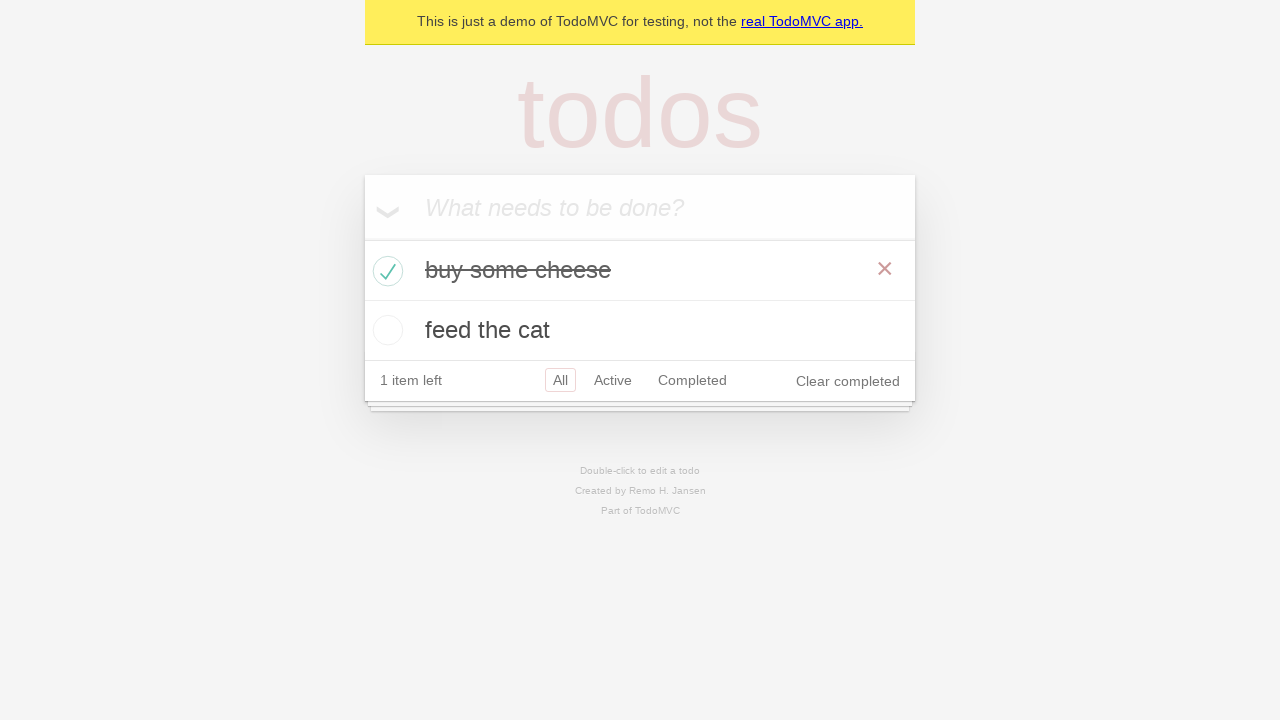

Unchecked the first todo item to mark as incomplete at (385, 271) on internal:testid=[data-testid="todo-item"s] >> nth=0 >> internal:role=checkbox
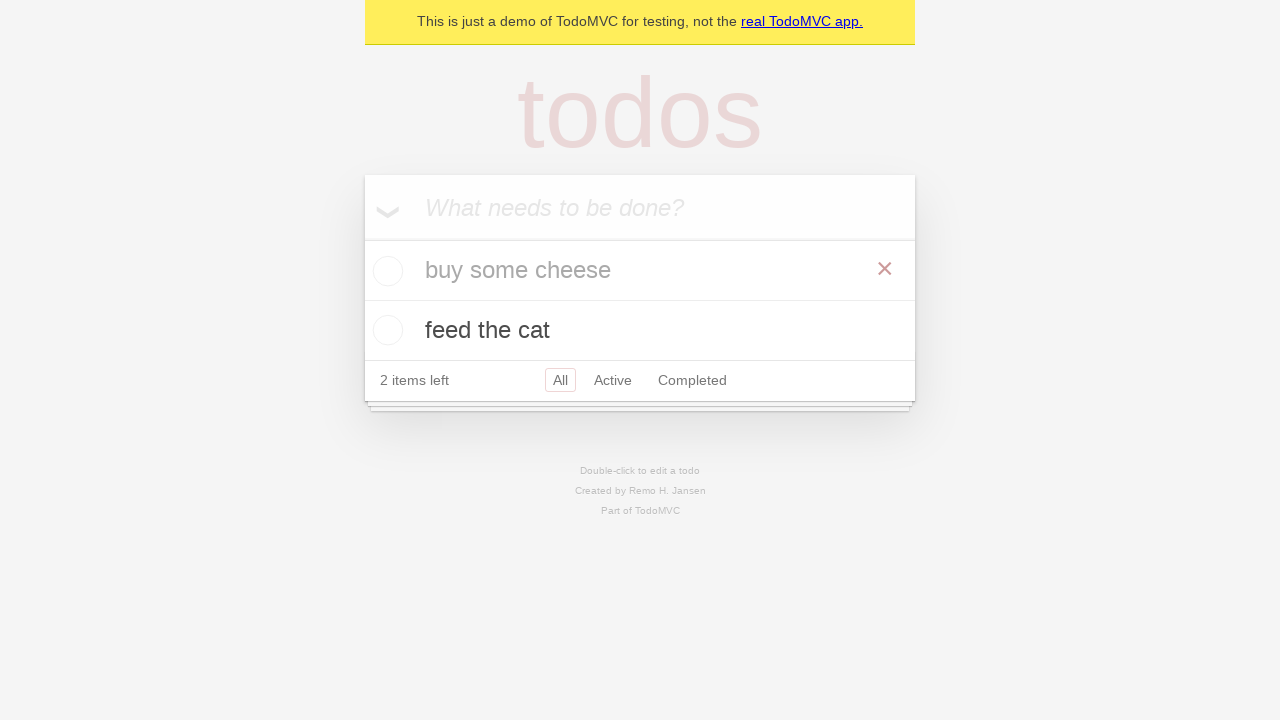

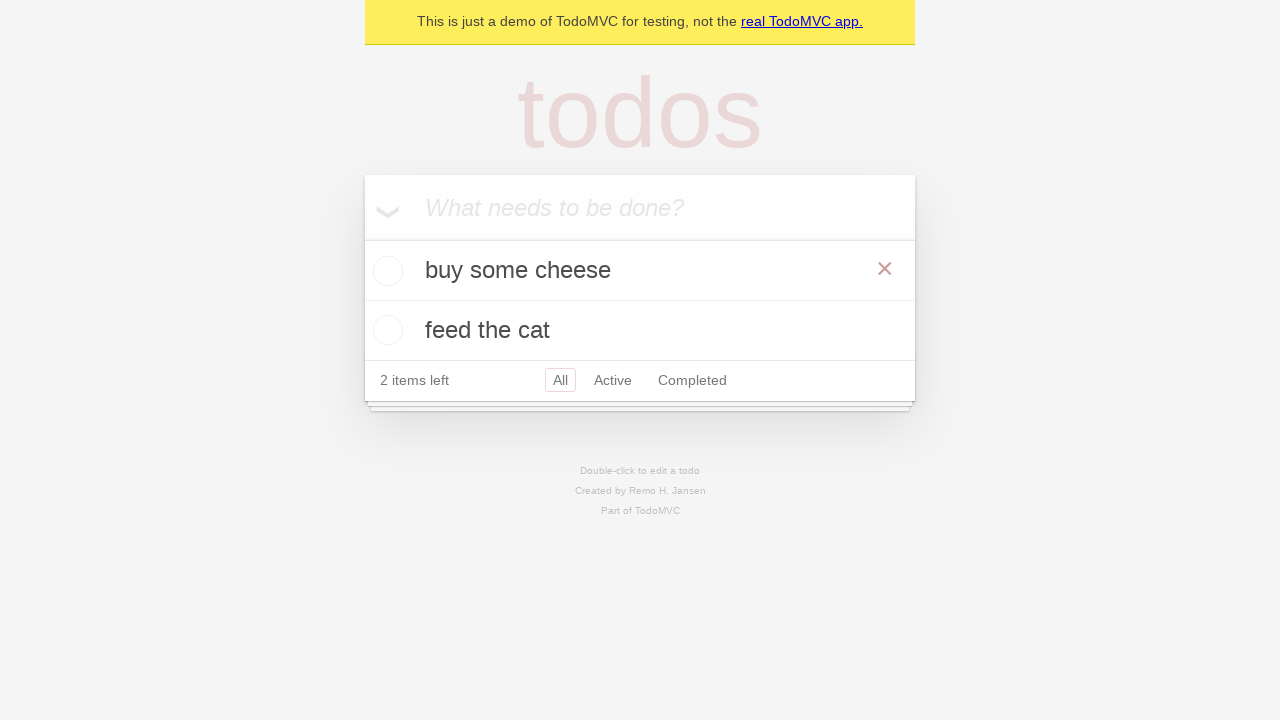